Tests drag and drop functionality by dragging a draggable element and dropping it onto a droppable target area within an iframe

Starting URL: https://jqueryui.com/droppable/

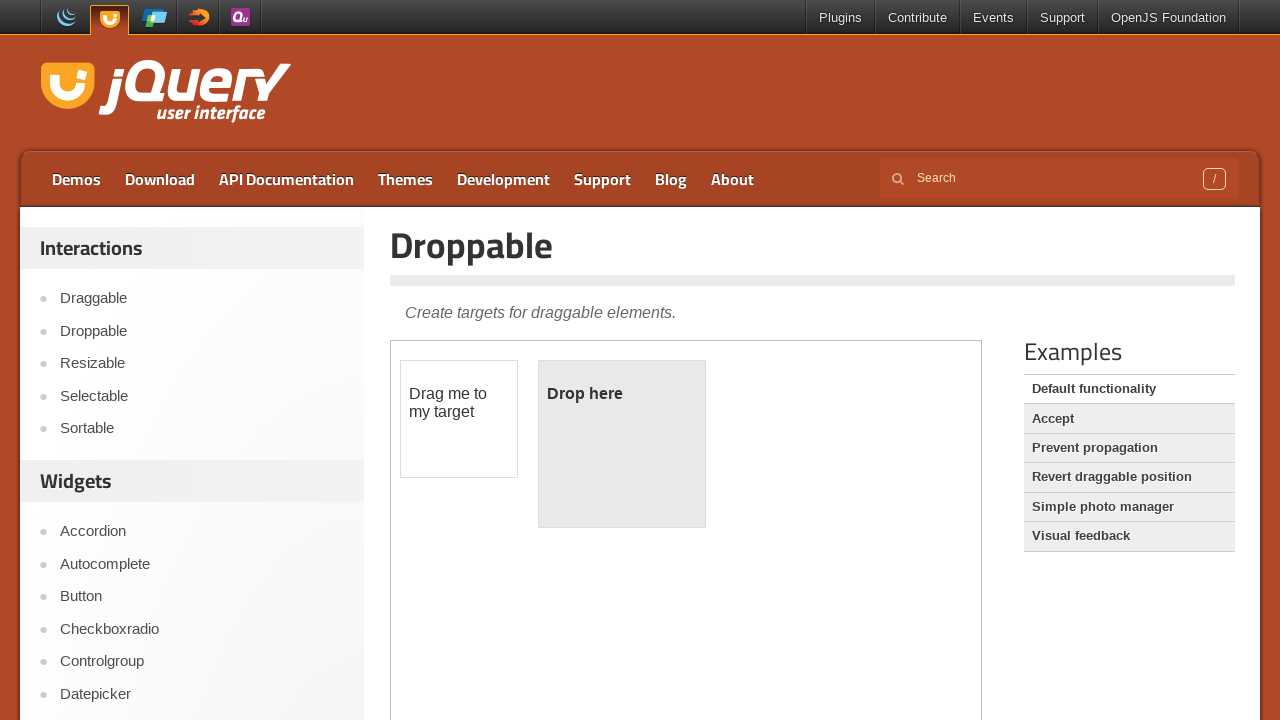

Located the iframe containing the drag and drop demo
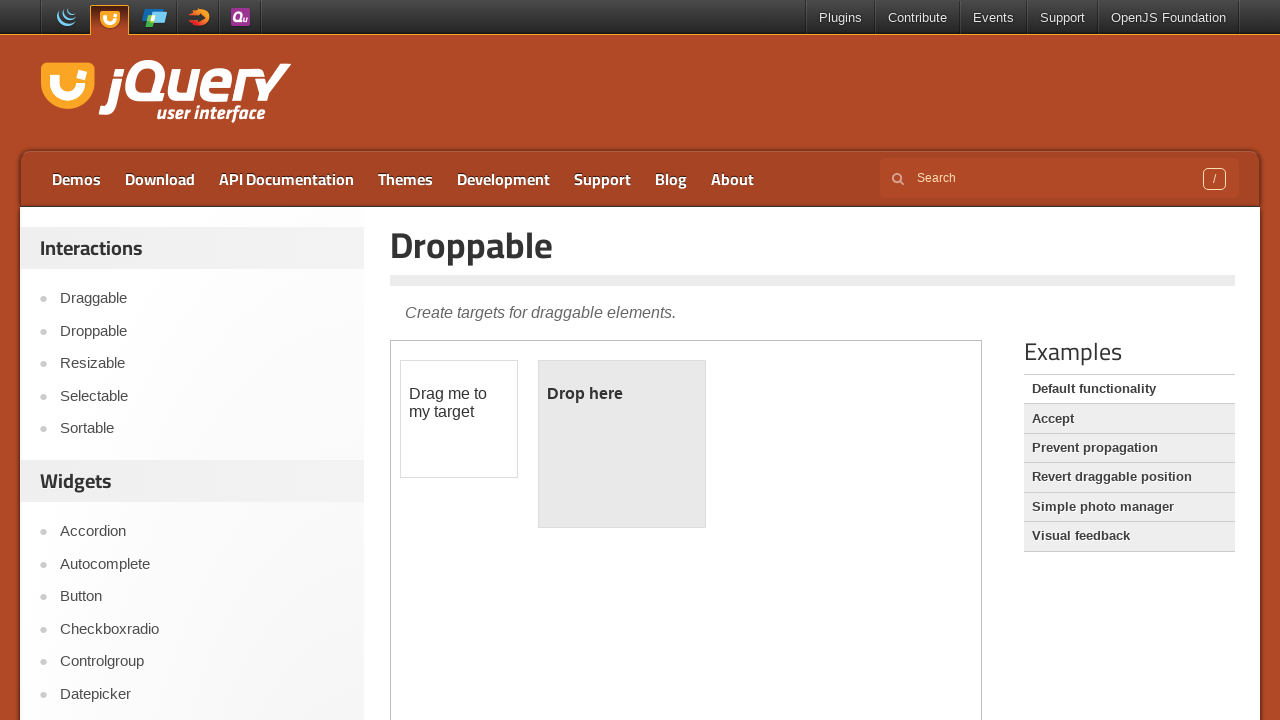

Located the draggable element within the iframe
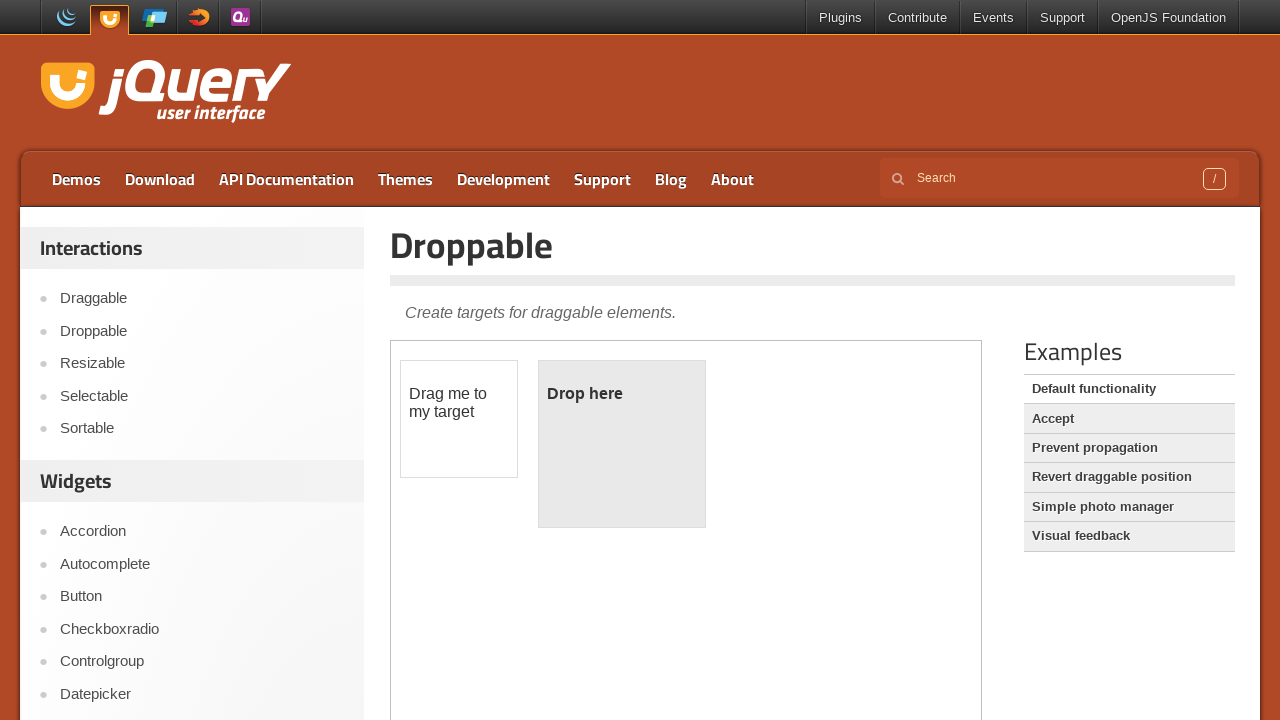

Located the droppable target area within the iframe
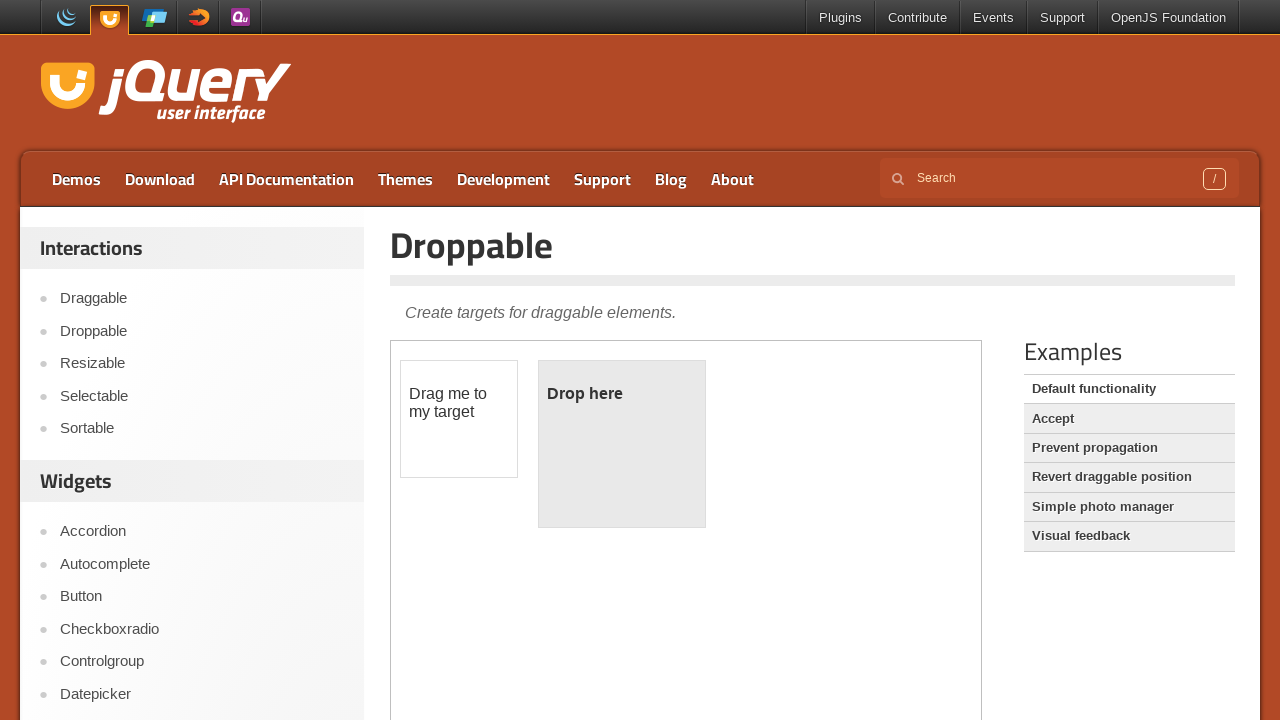

Dragged the draggable element and dropped it onto the droppable target area at (622, 444)
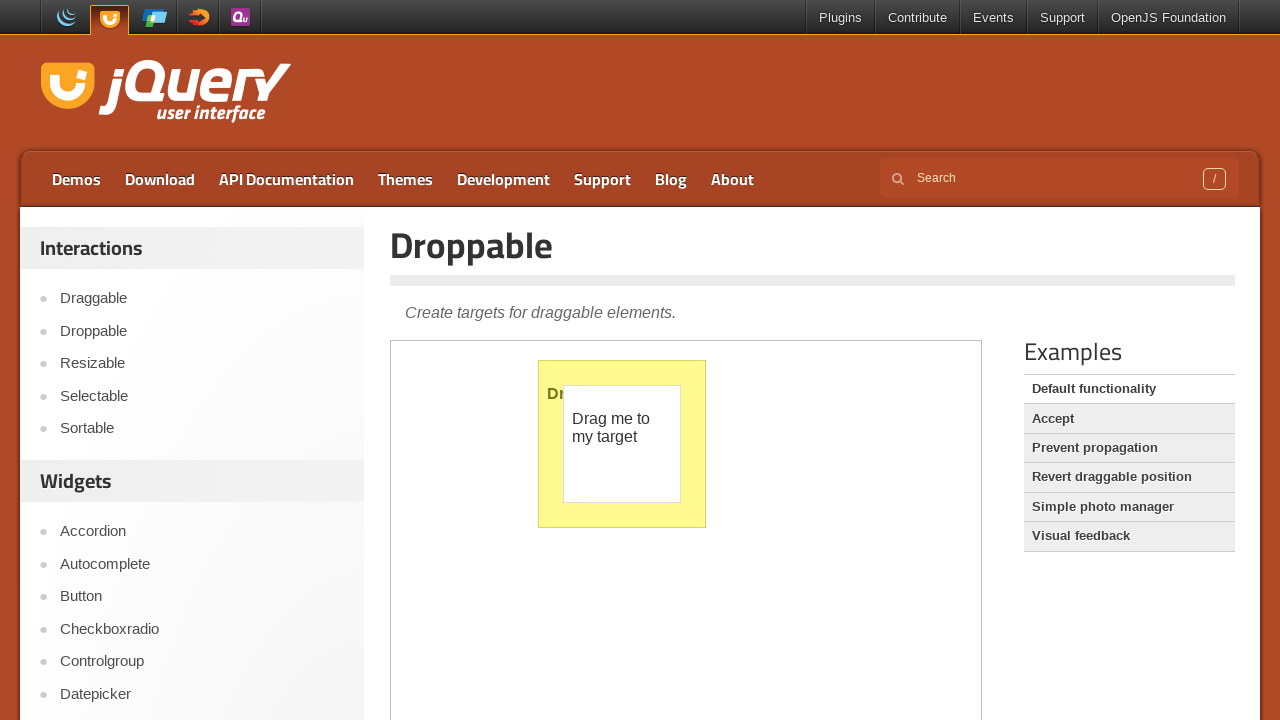

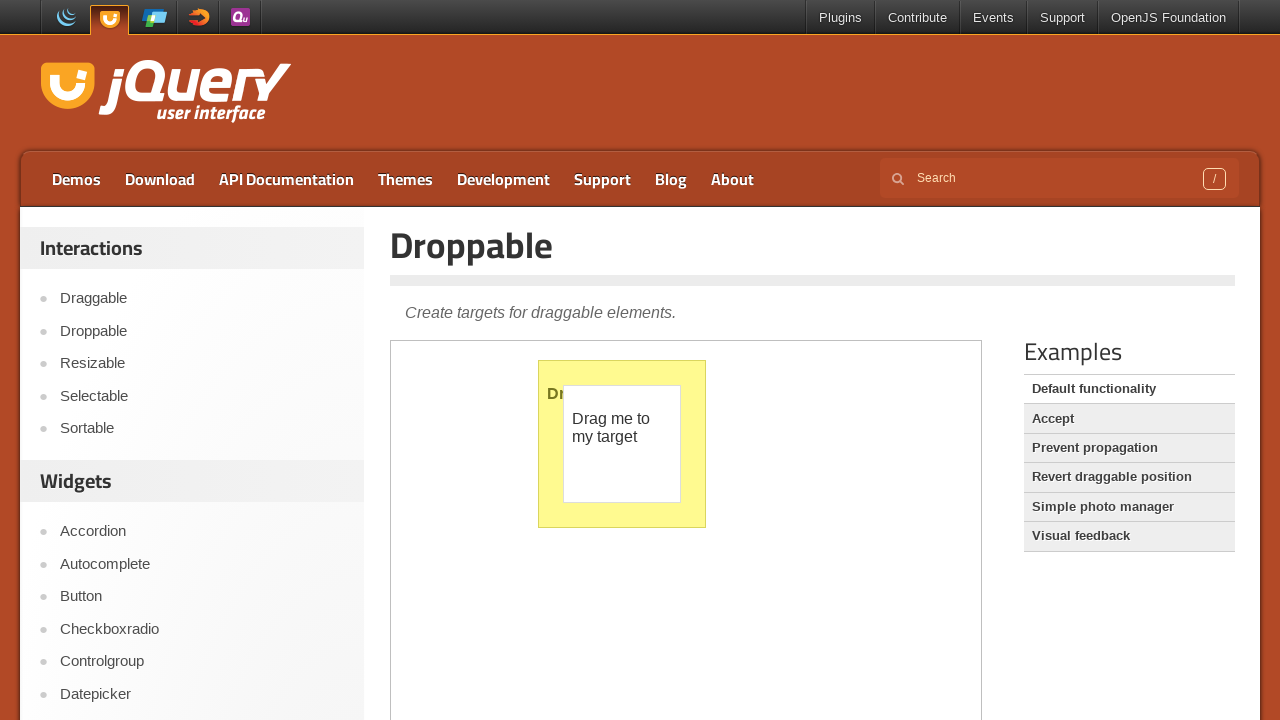